Navigates to a test website with intentionally broken links and verifies that link elements are present on the page

Starting URL: http://www.deadlinkcity.com/

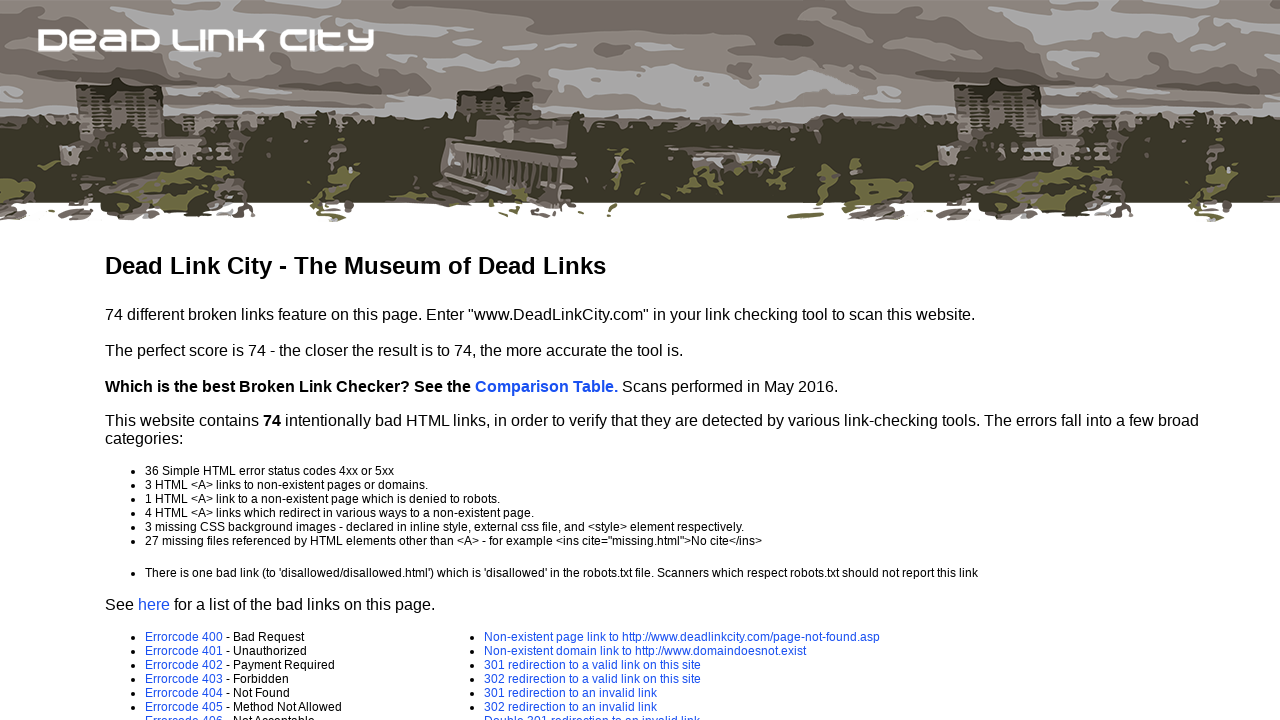

Navigated to Dead Link City test website
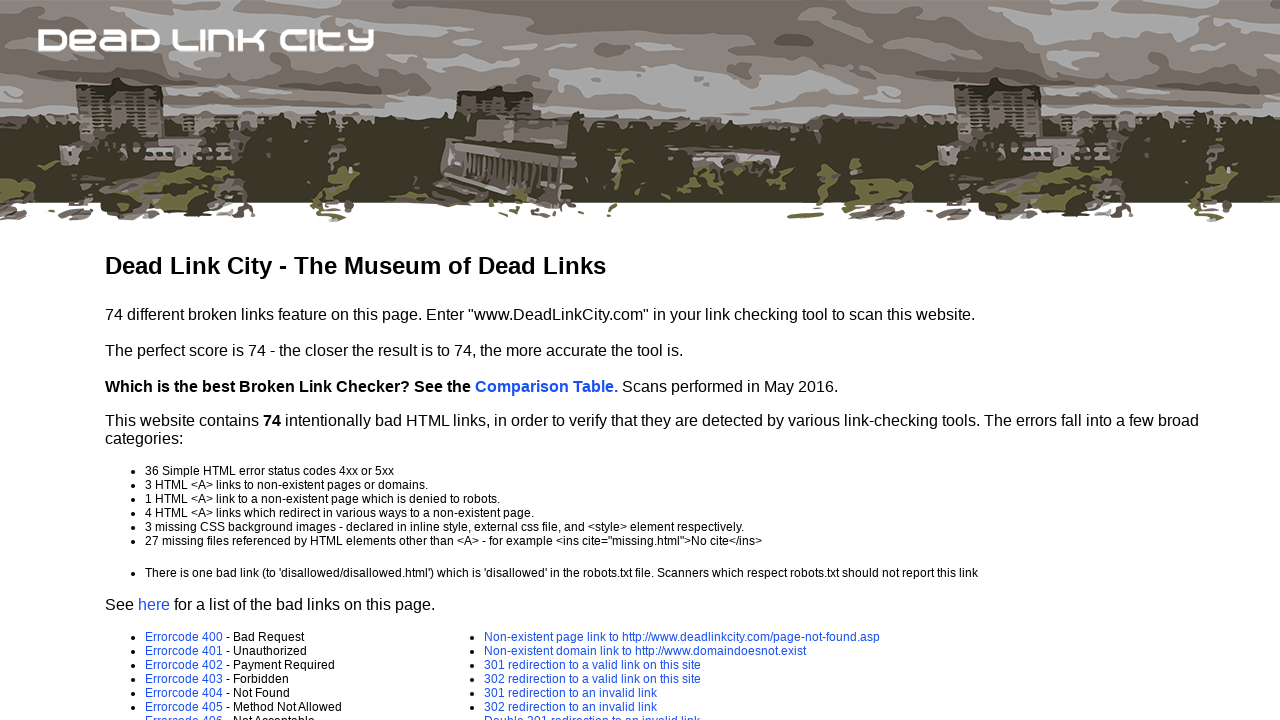

Page loaded and network idle state reached
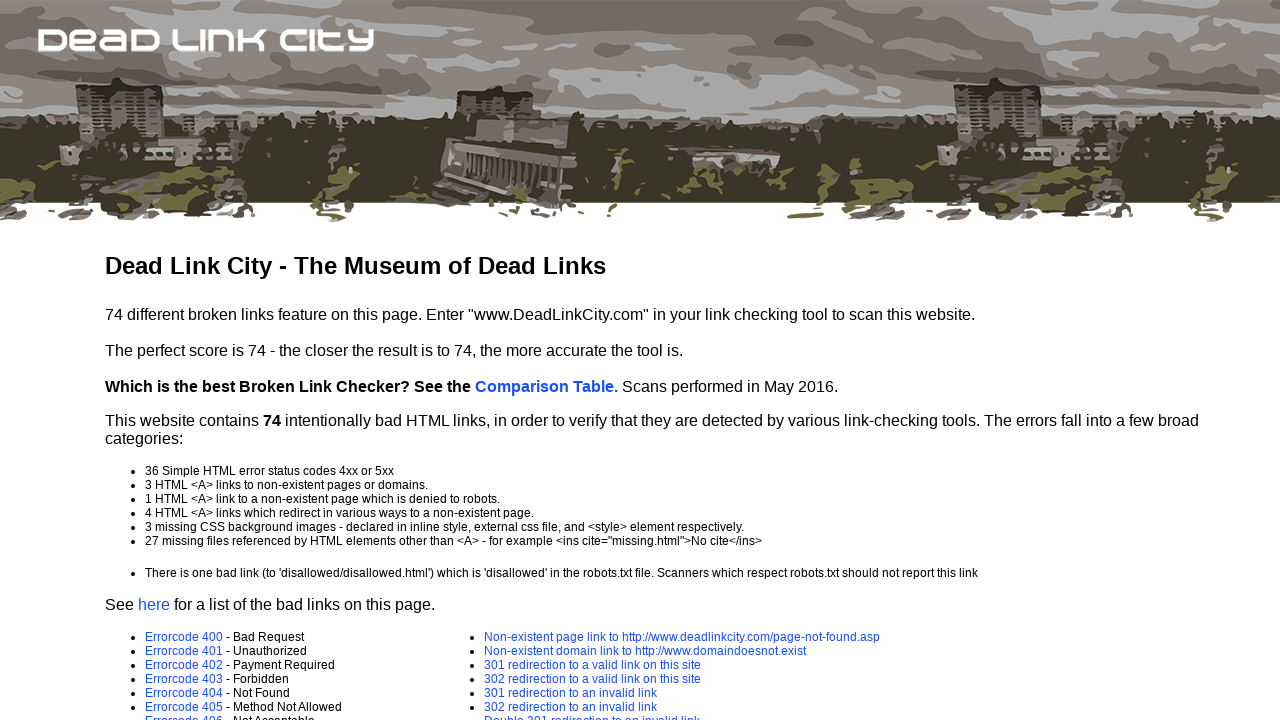

Found 48 link elements on the page
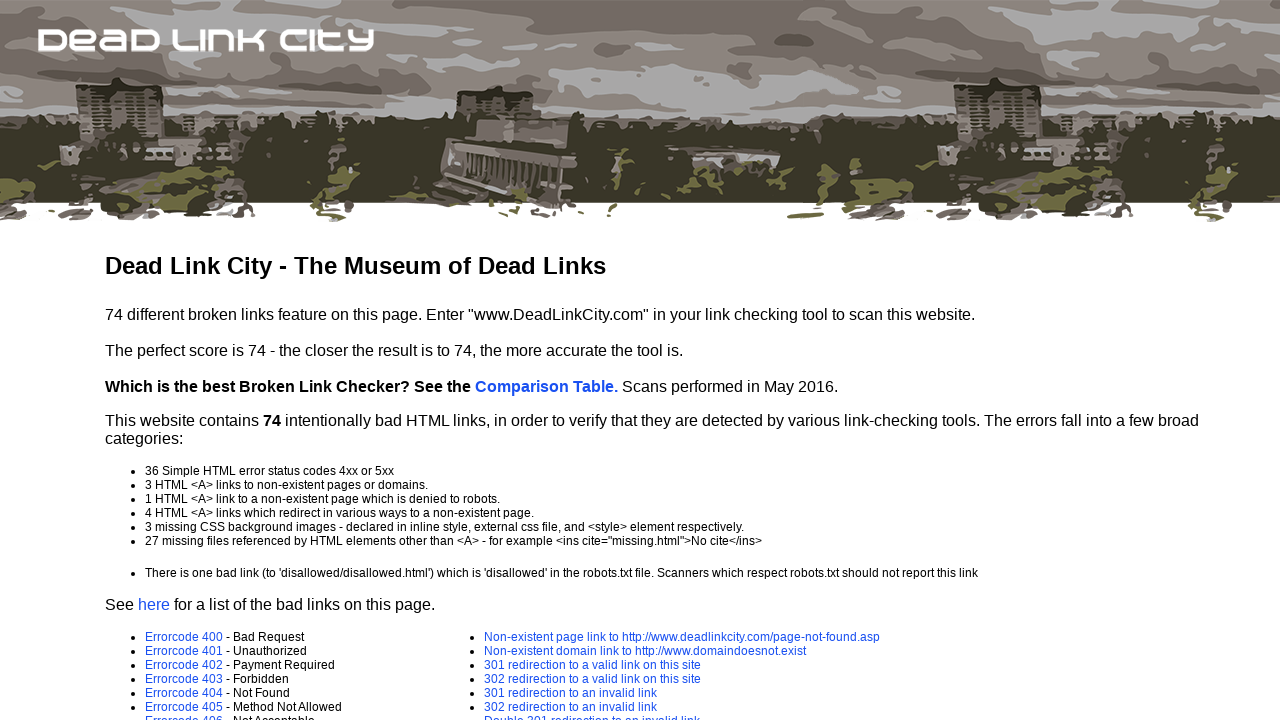

Located first link element on page
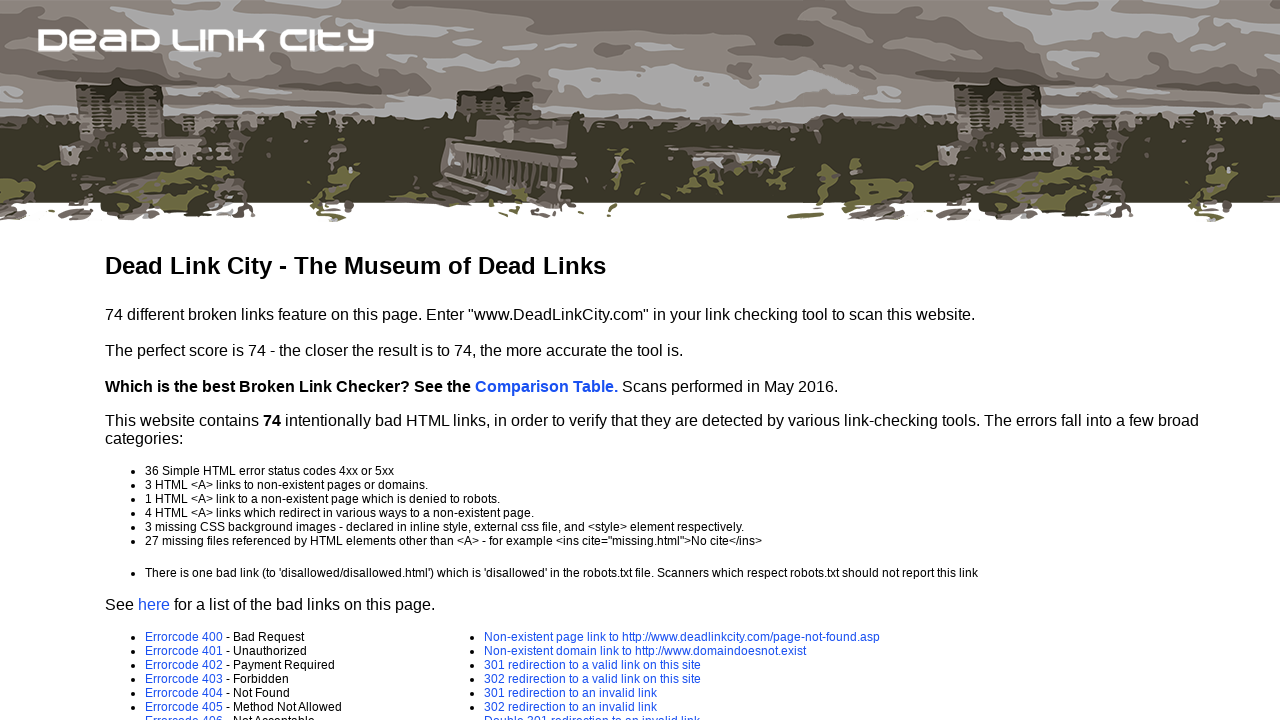

First link is visible on the page
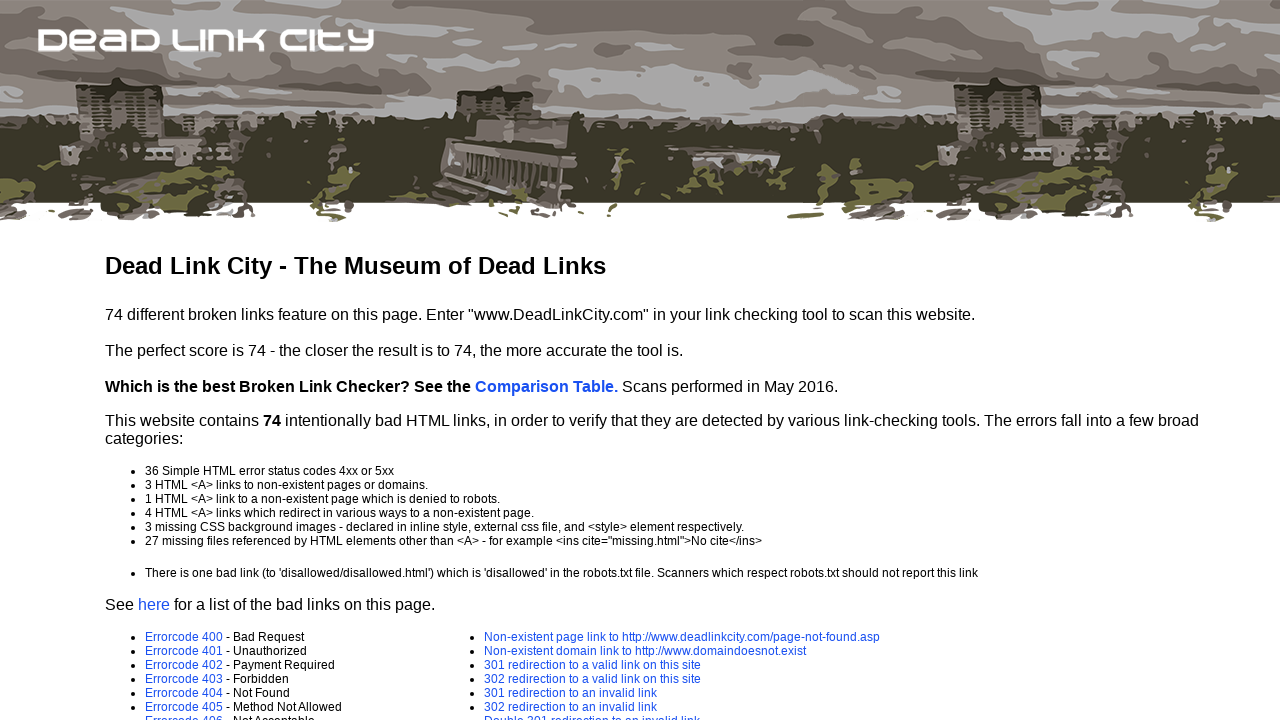

Successfully clicked the first visible link at (546, 386) on a >> nth=0
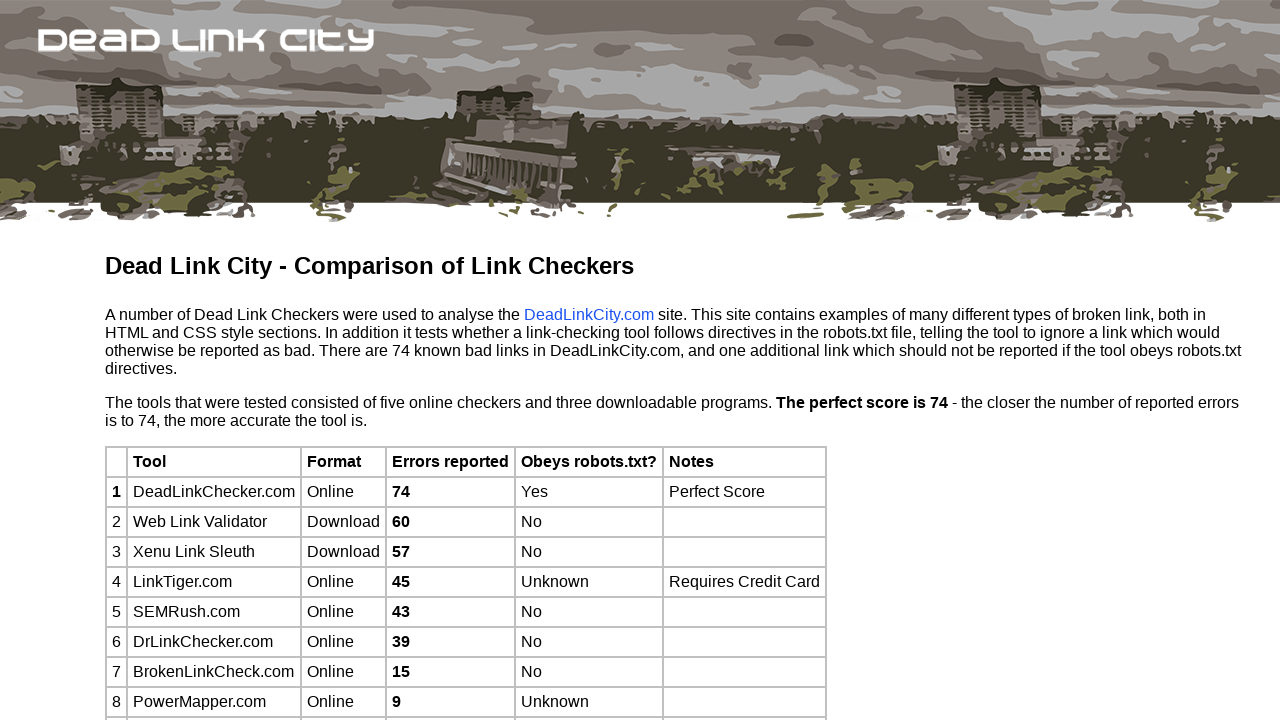

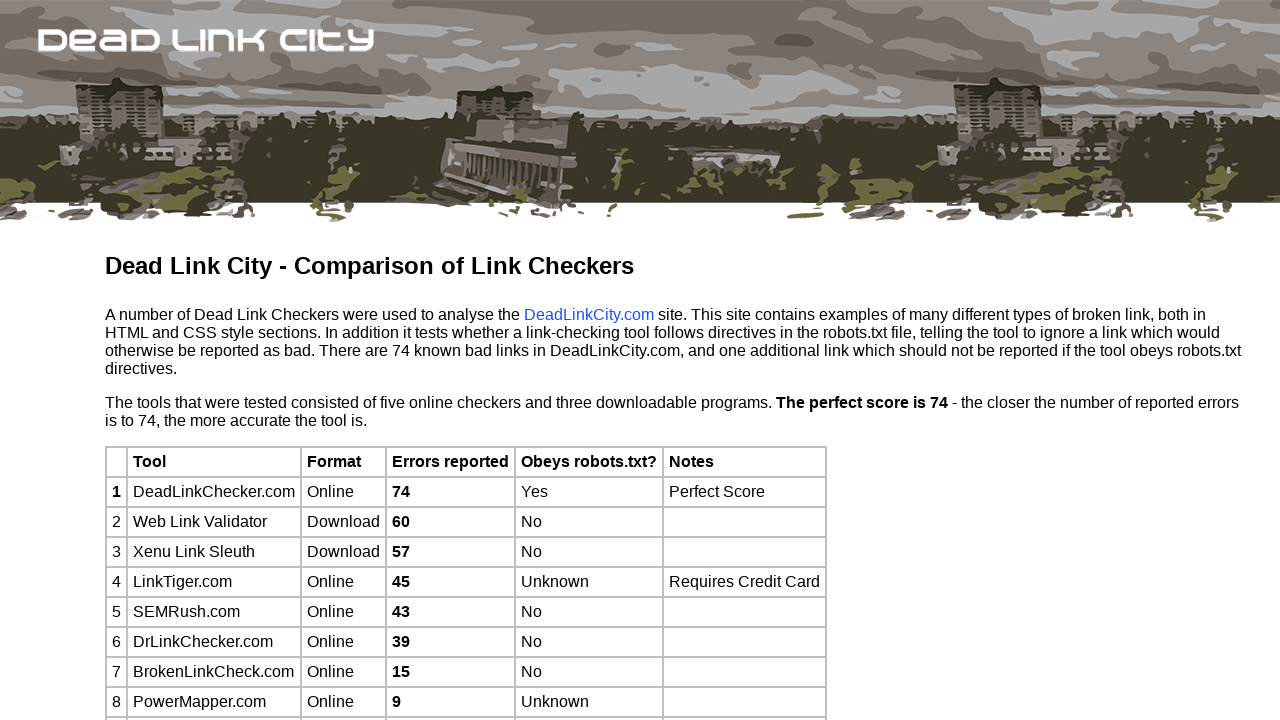